Tests JavaScript alert handling by clicking a button that triggers an alert, accepting the alert, and verifying the result message is displayed on the page.

Starting URL: http://the-internet.herokuapp.com/javascript_alerts

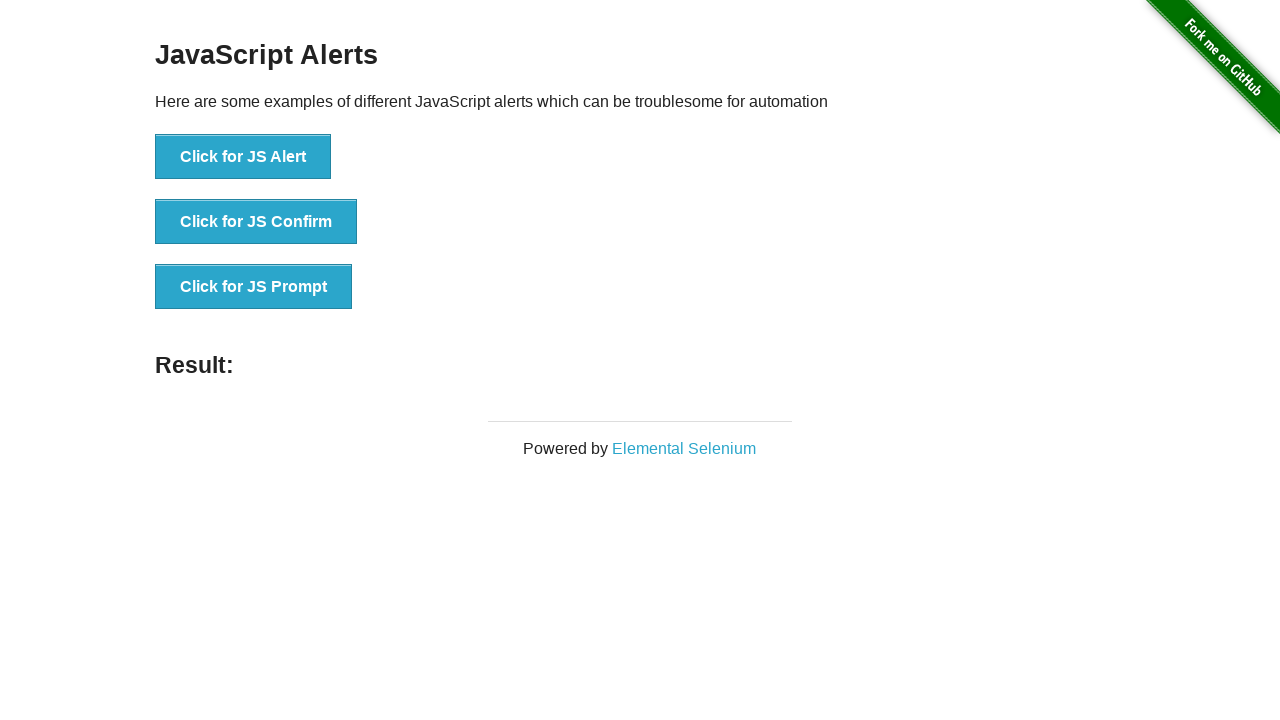

Clicked the first button to trigger JavaScript alert at (243, 157) on ul > li:nth-child(1) > button
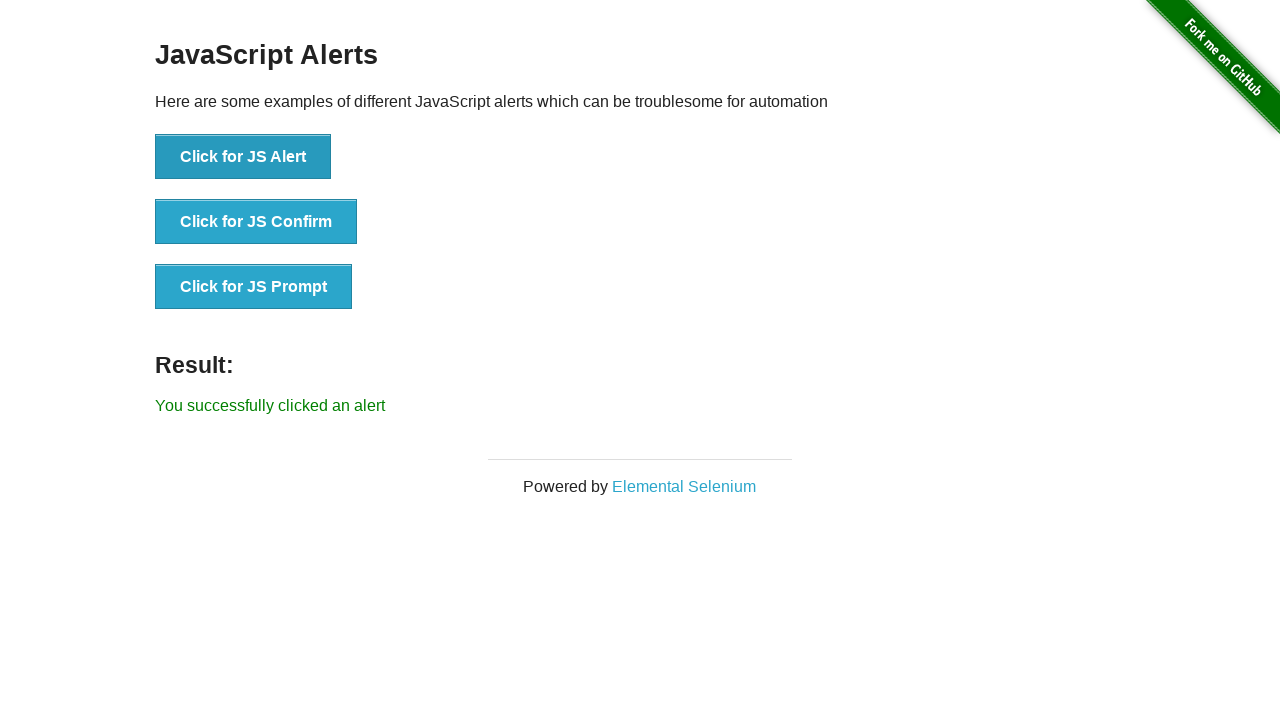

Set up dialog handler to accept alerts
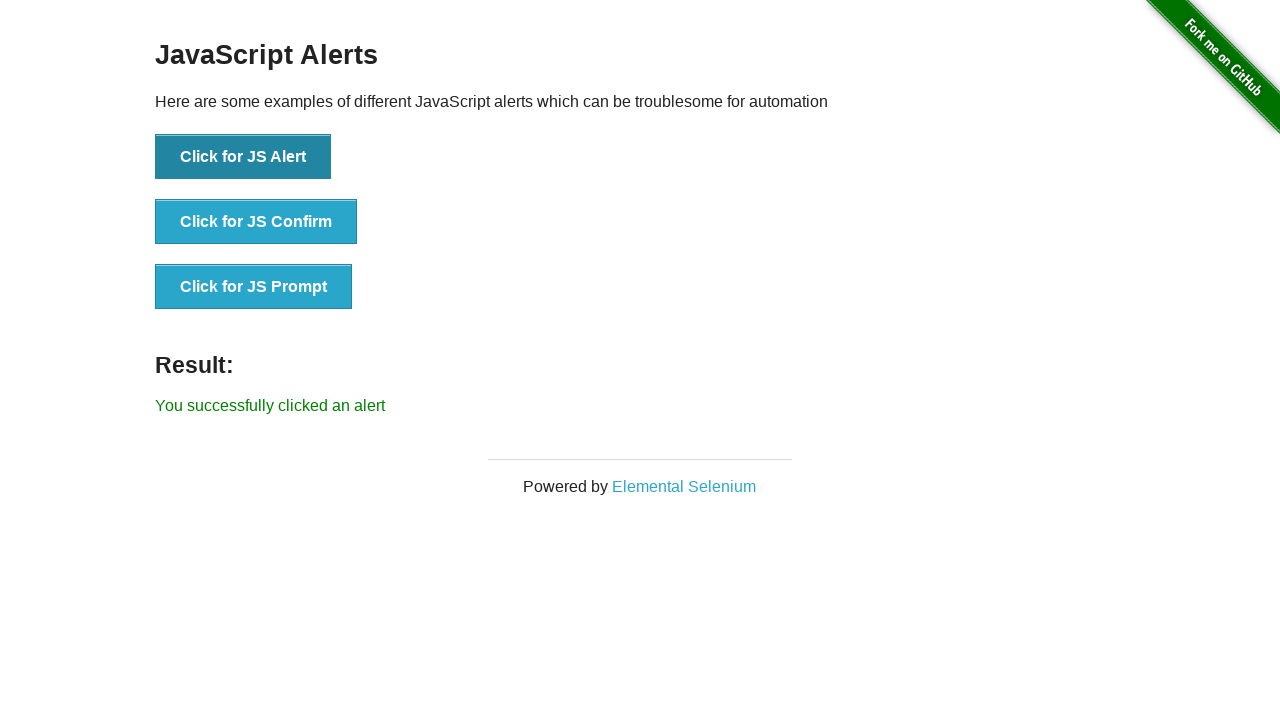

Clicked the button again to trigger alert with handler in place at (243, 157) on ul > li:nth-child(1) > button
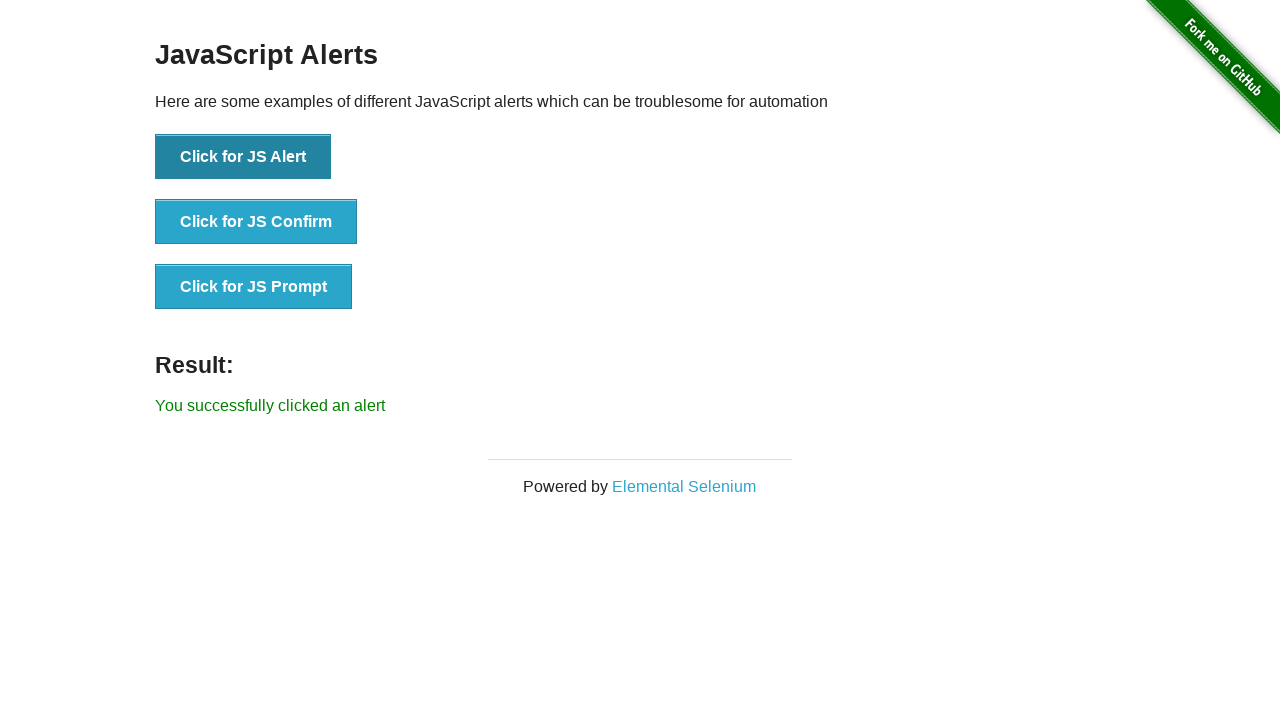

Result message element appeared on the page
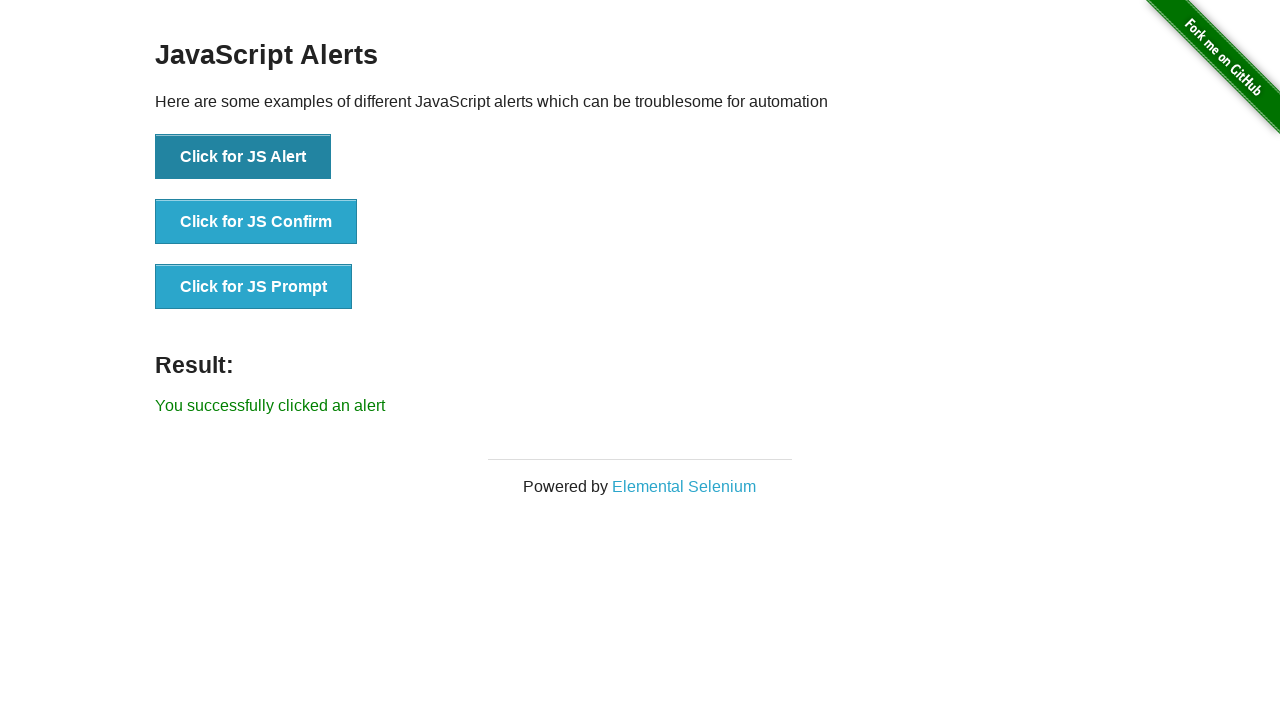

Retrieved result text content
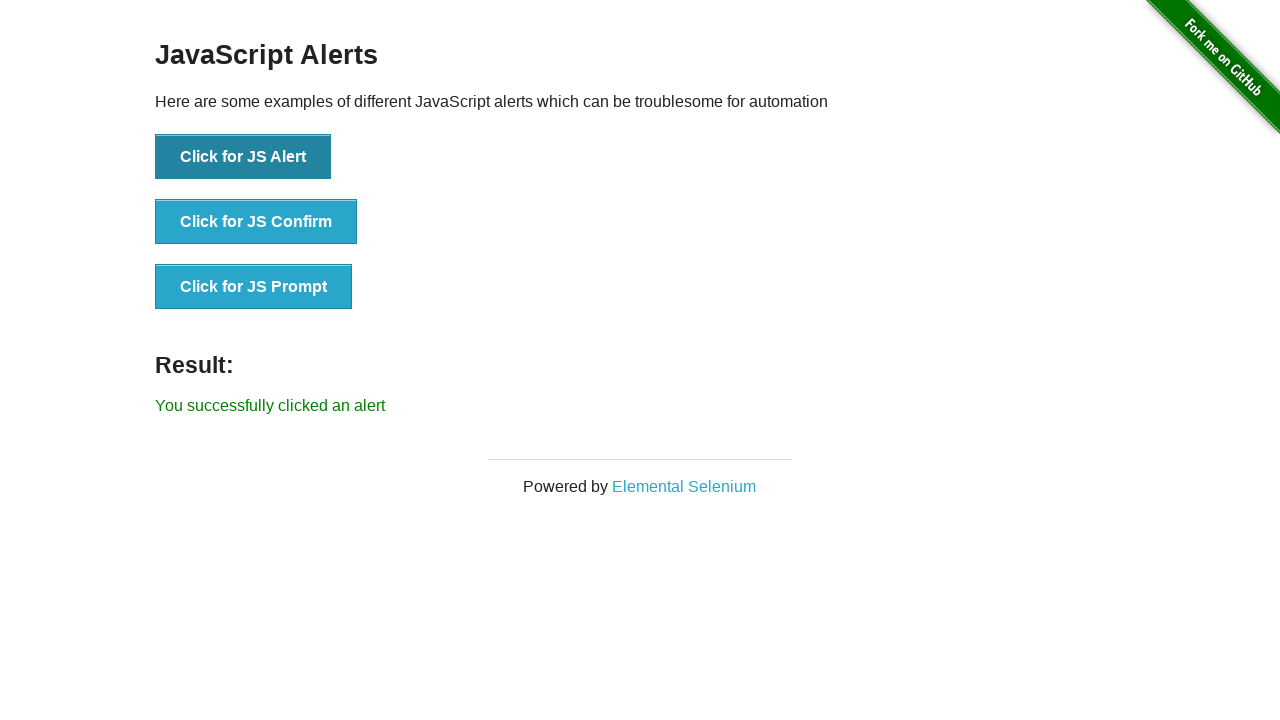

Verified result text matches expected message: 'You successfully clicked an alert'
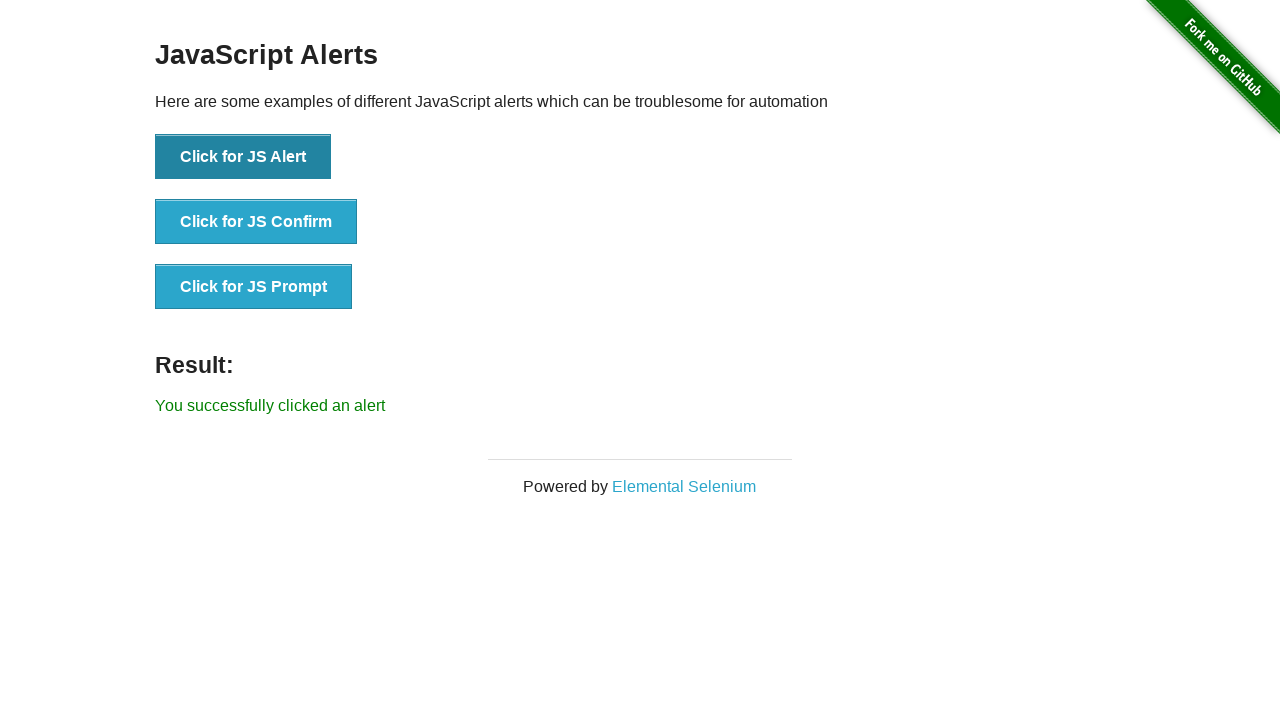

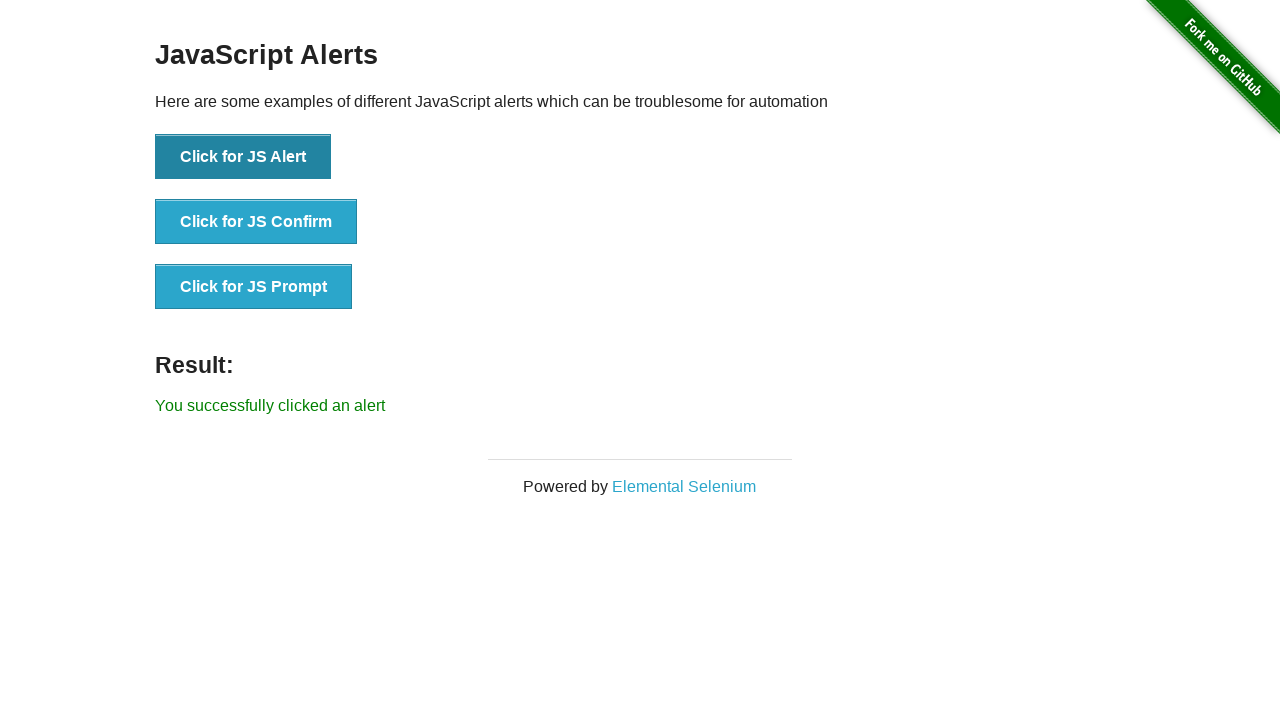